Tests different button click interactions including double-click and right-click actions

Starting URL: https://demoqa.com/buttons

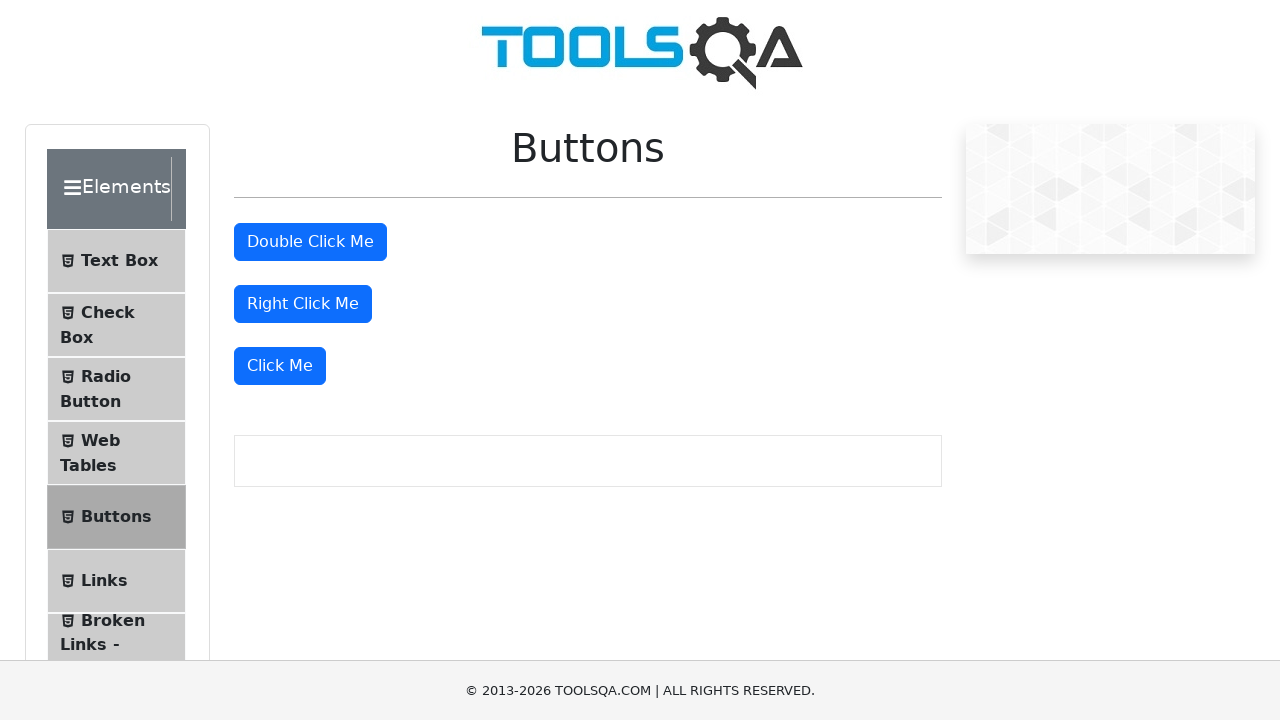

Double-clicked the double click button at (310, 242) on #doubleClickBtn
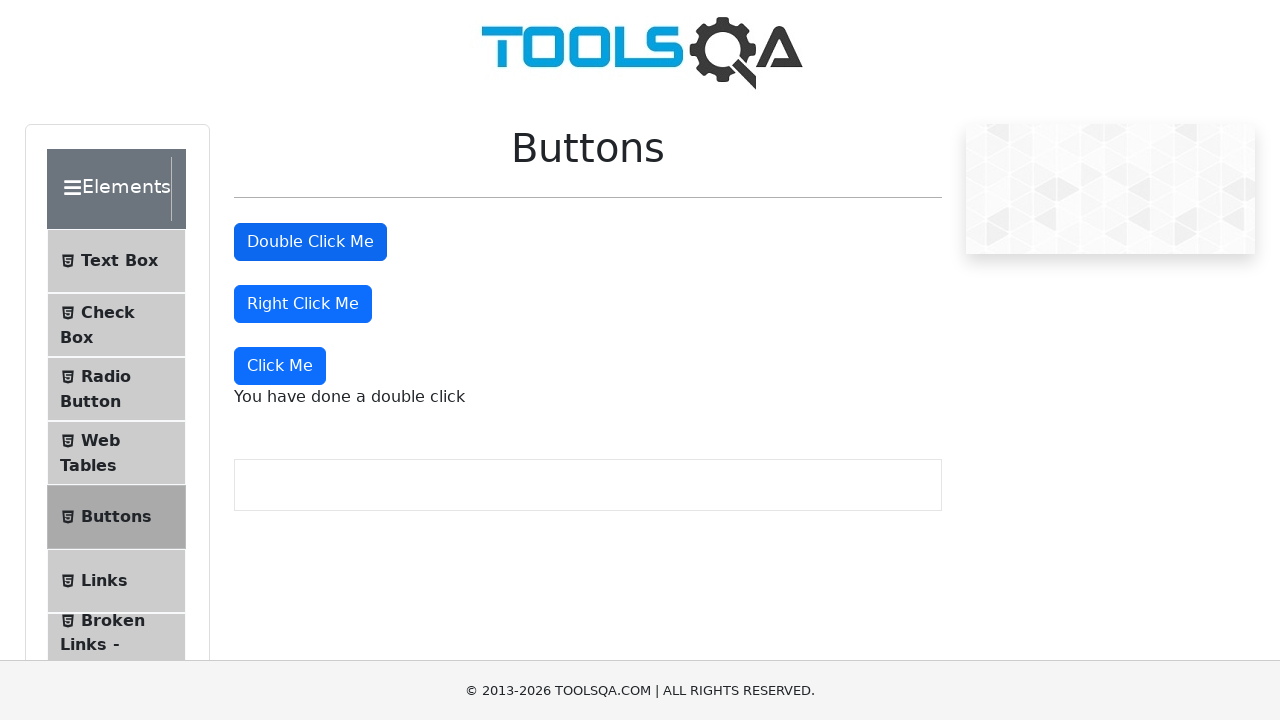

Right-clicked the right click button at (303, 304) on #rightClickBtn
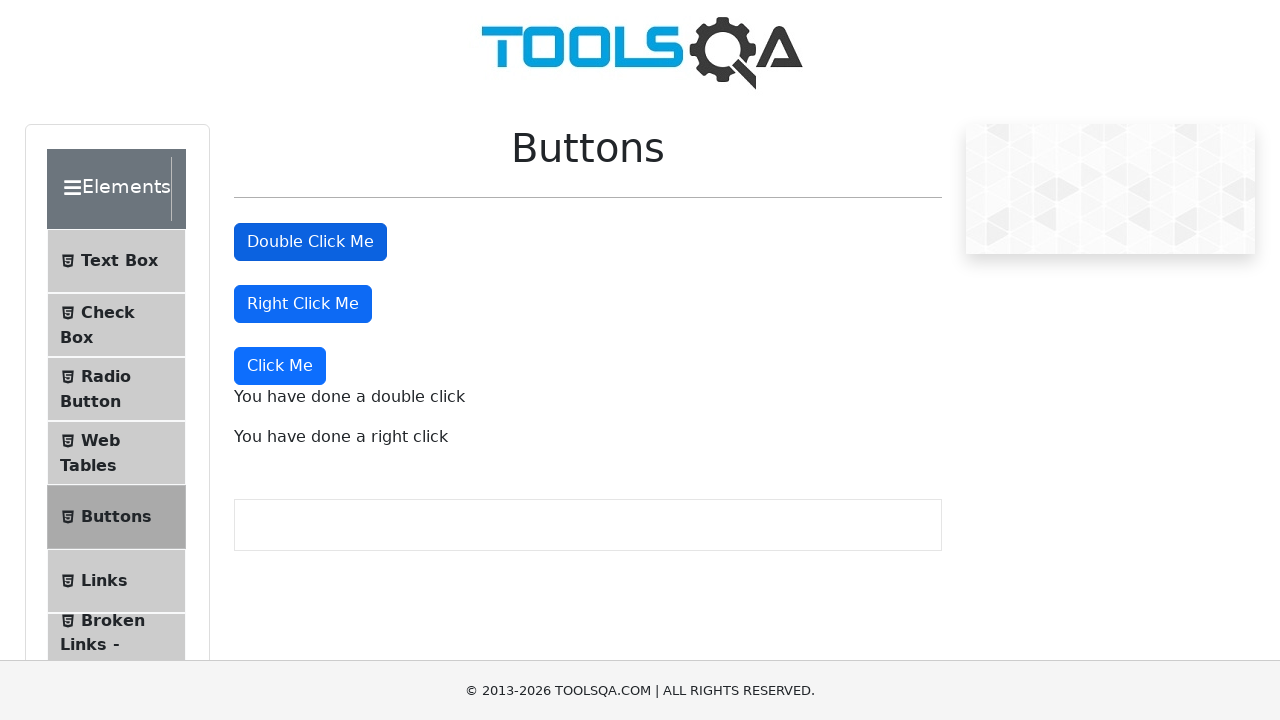

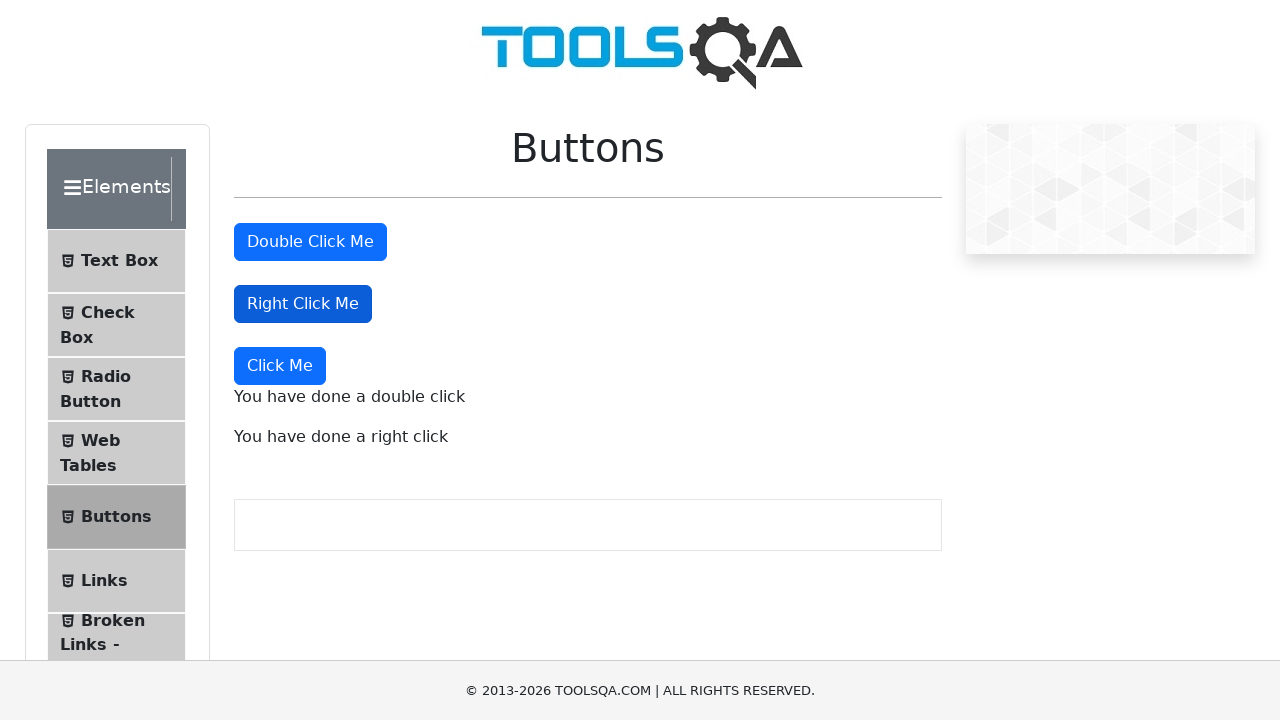